Demonstrates different Selenium locator types by filling out a sample form with name, email, website fields and selecting an option from a dropdown menu.

Starting URL: http://www.globalsqa.com/samplepagetest/

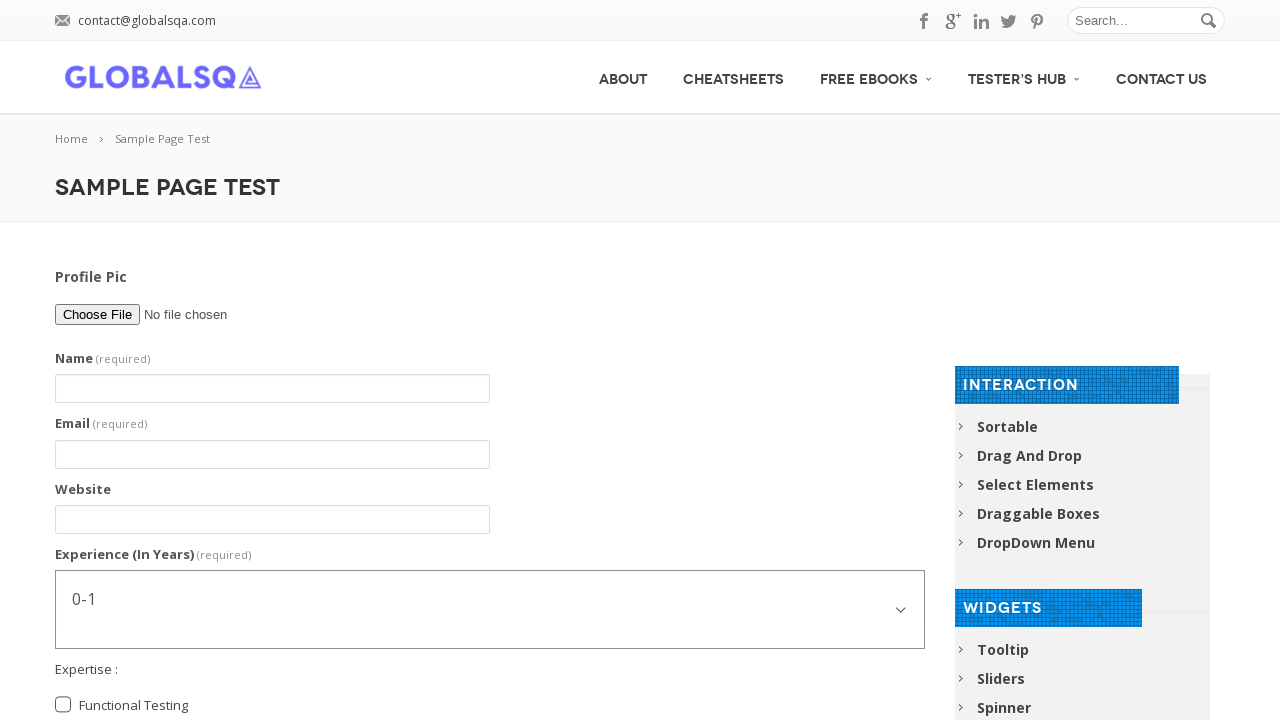

Navigated to sample form page
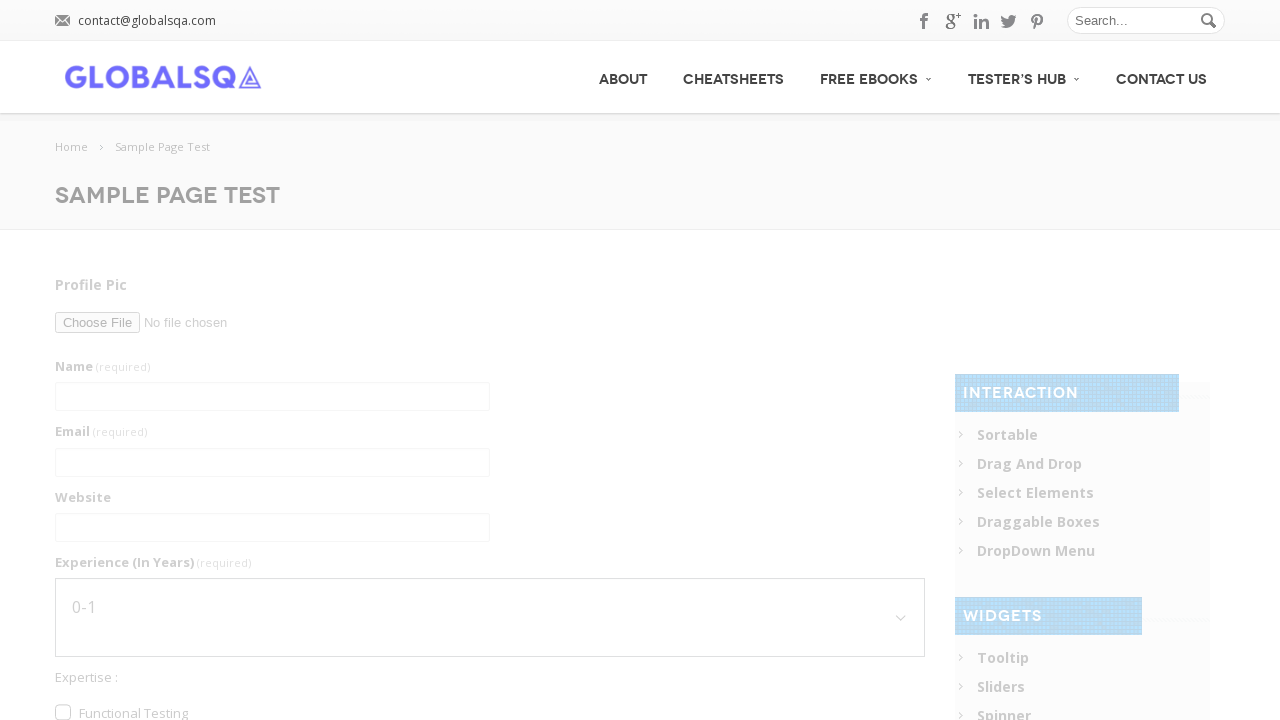

Filled name field with 'sachin bhagat' on #g2599-name
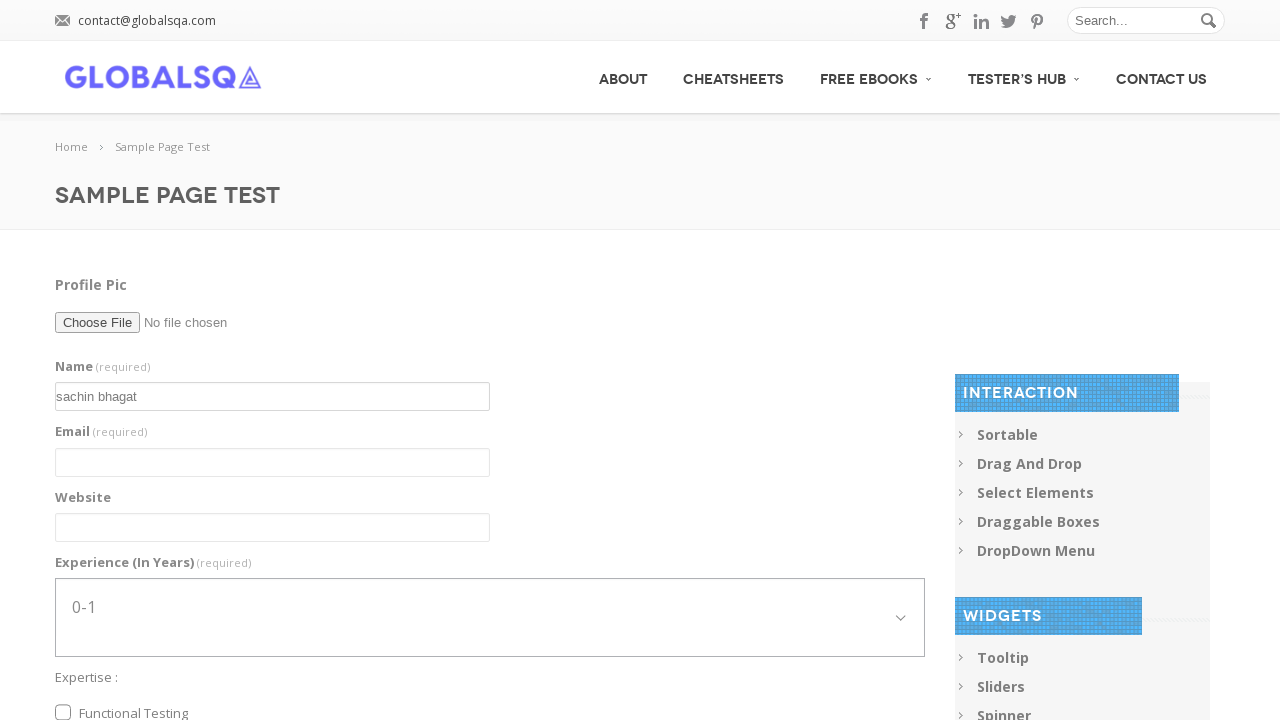

Filled email field with 'myEmail@gmail.com' on input[name='g2599-email']
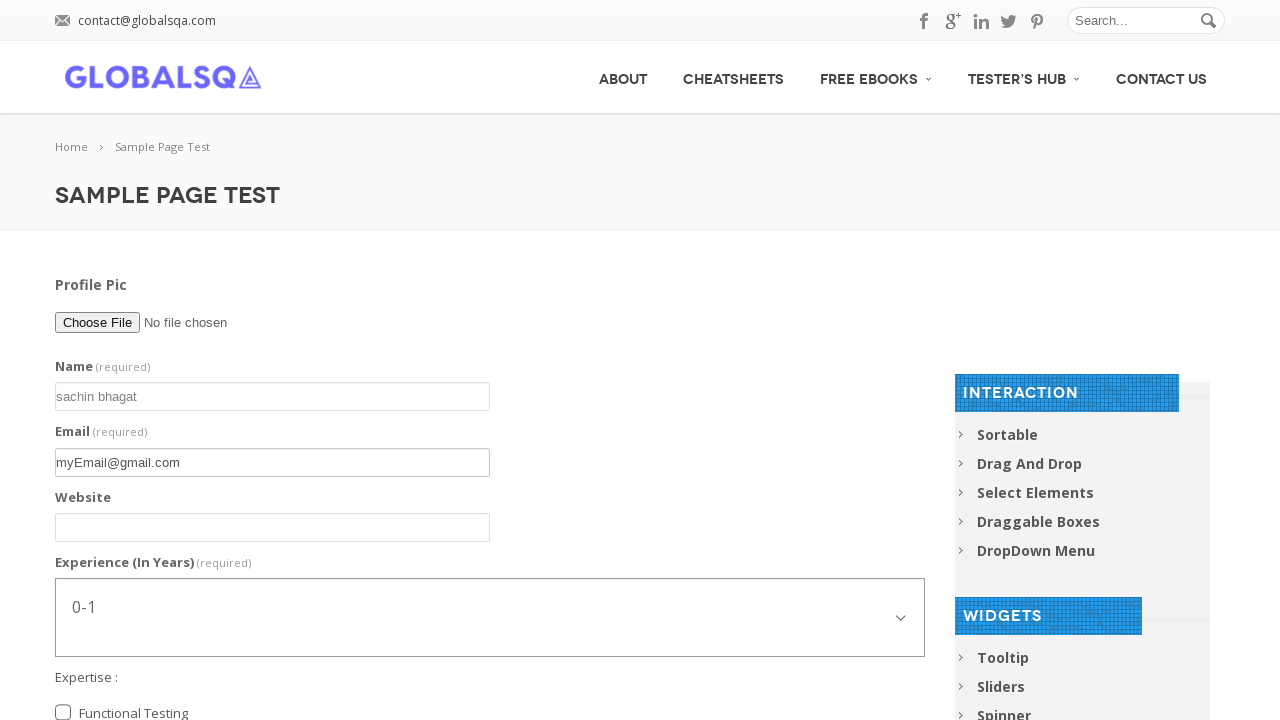

Filled website field with 'https://www.myWebsite.com' on #g2599-website
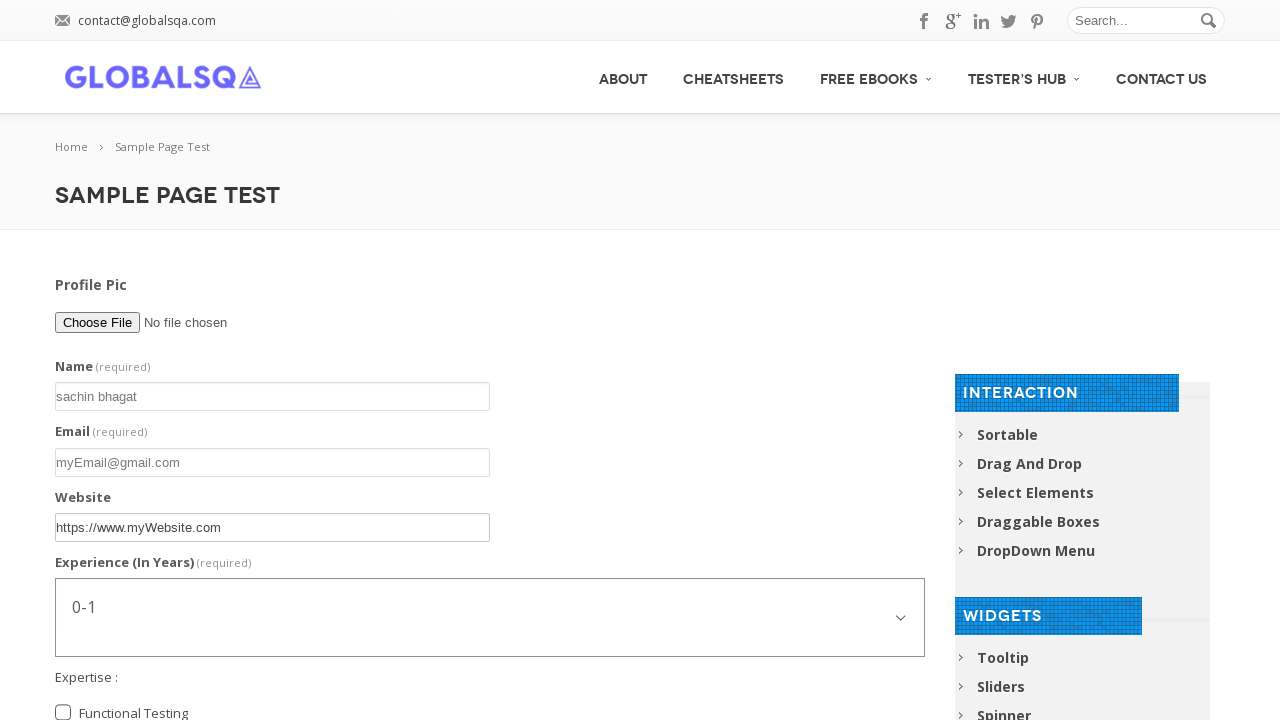

Selected '3-5' option from experience dropdown on #g2599-experienceinyears
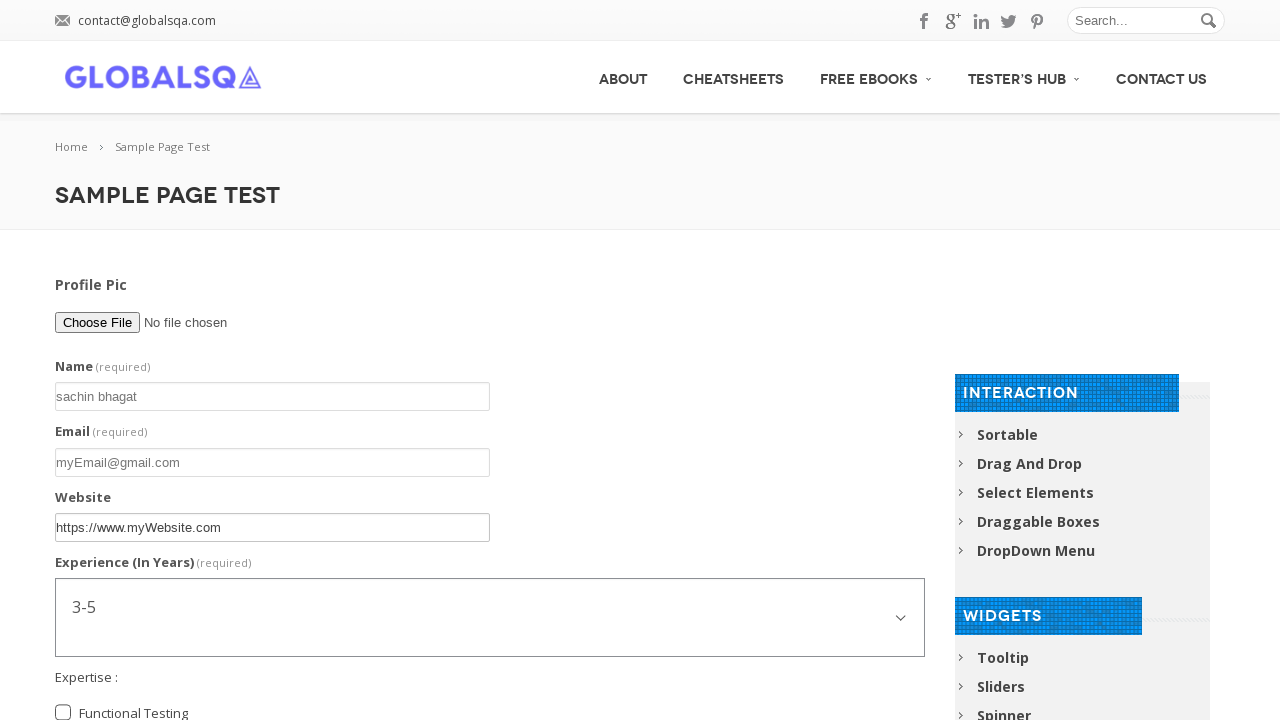

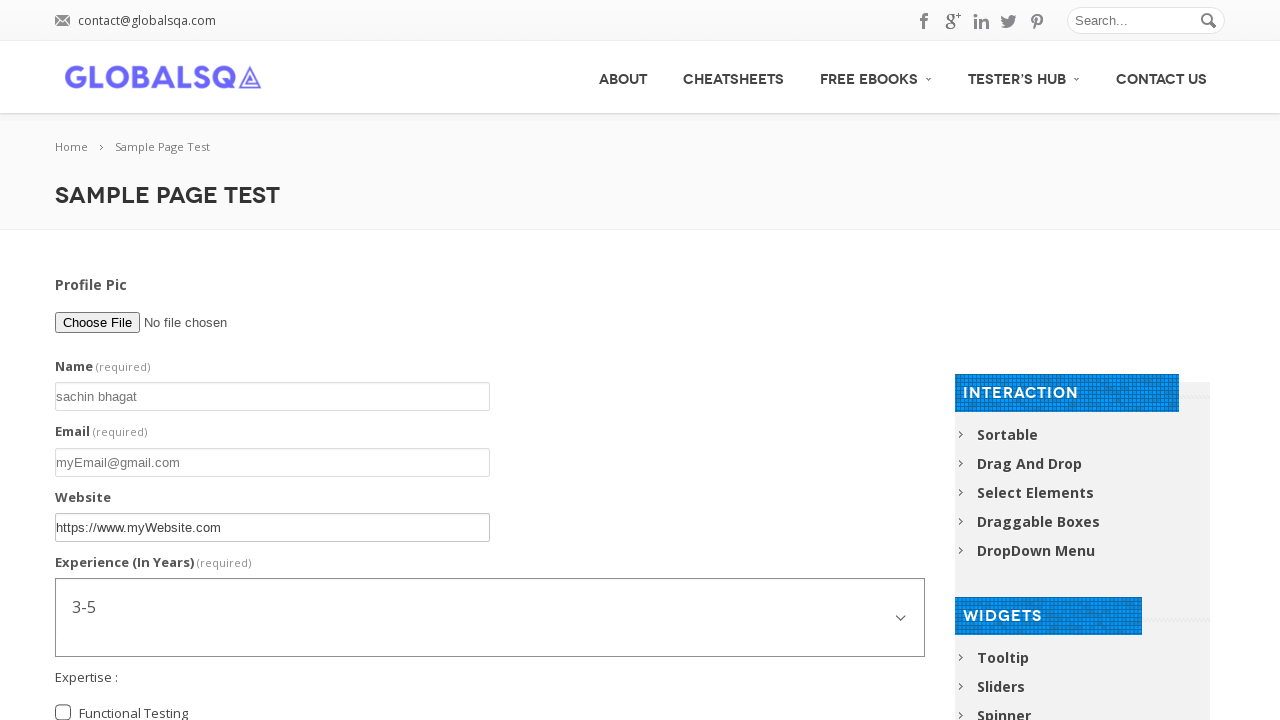